Verifies that clicking park names on the Park Operating Dates page redirects to the correct park detail pages

Starting URL: https://bcparks.ca/

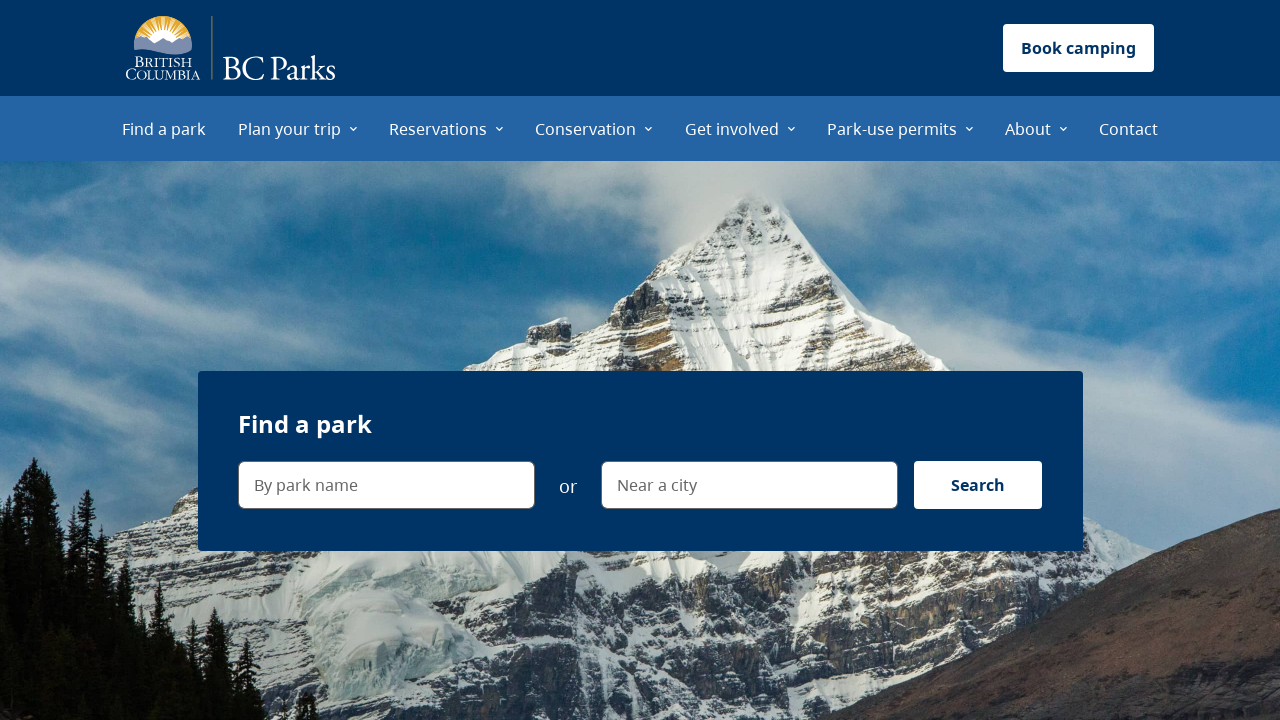

Clicked 'Plan your trip' menu item at (298, 128) on internal:role=menuitem[name="Plan your trip"i]
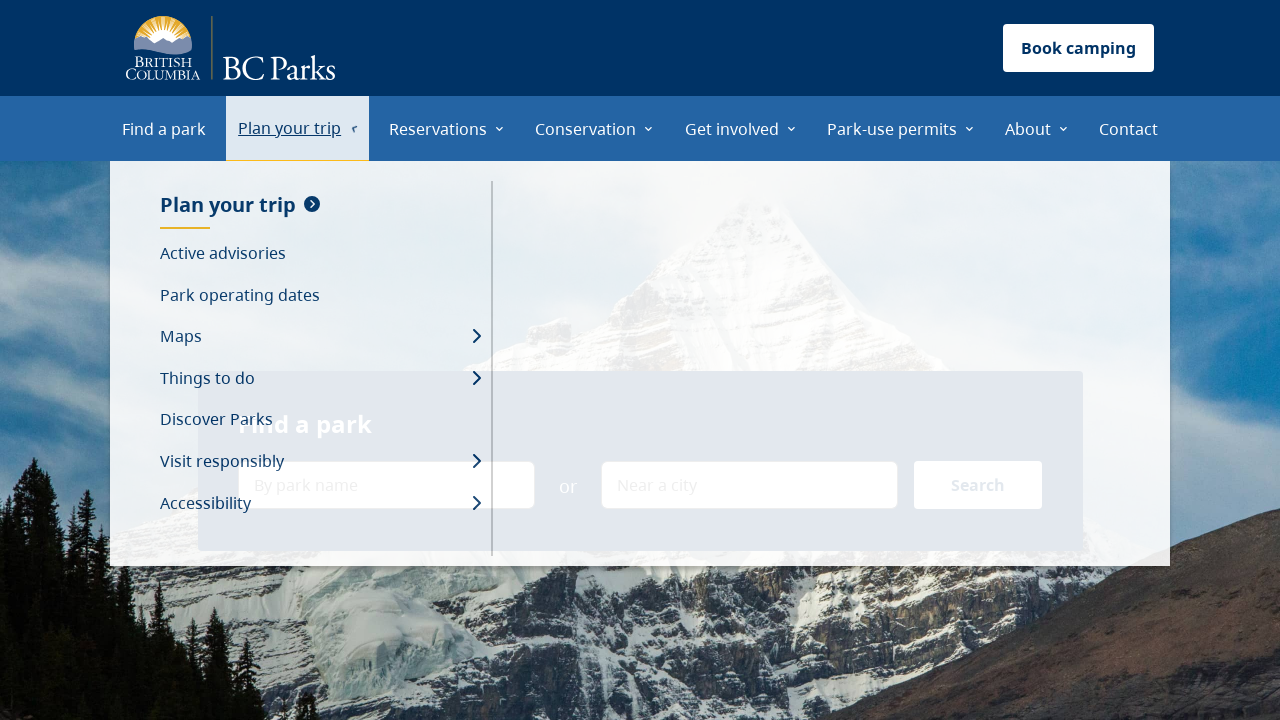

Clicked 'Park operating dates' menu item at (320, 295) on internal:role=menuitem[name="Park operating dates"i]
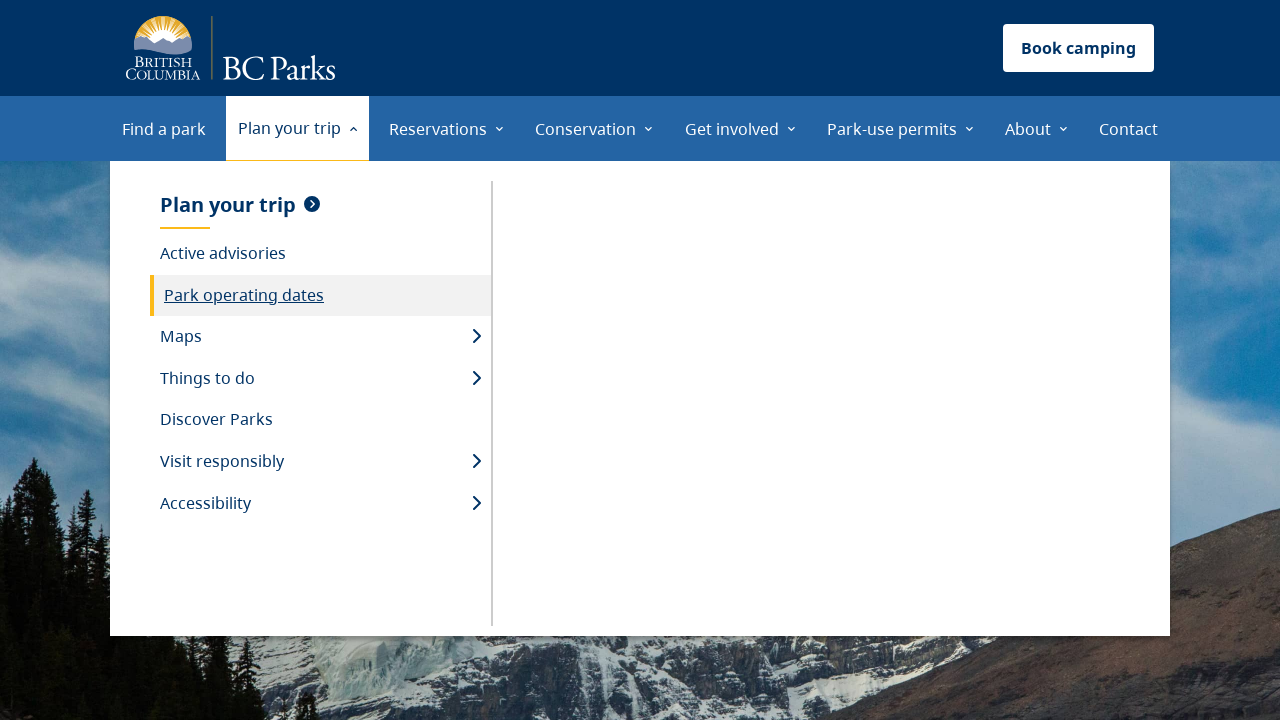

Park operating dates page loaded (networkidle)
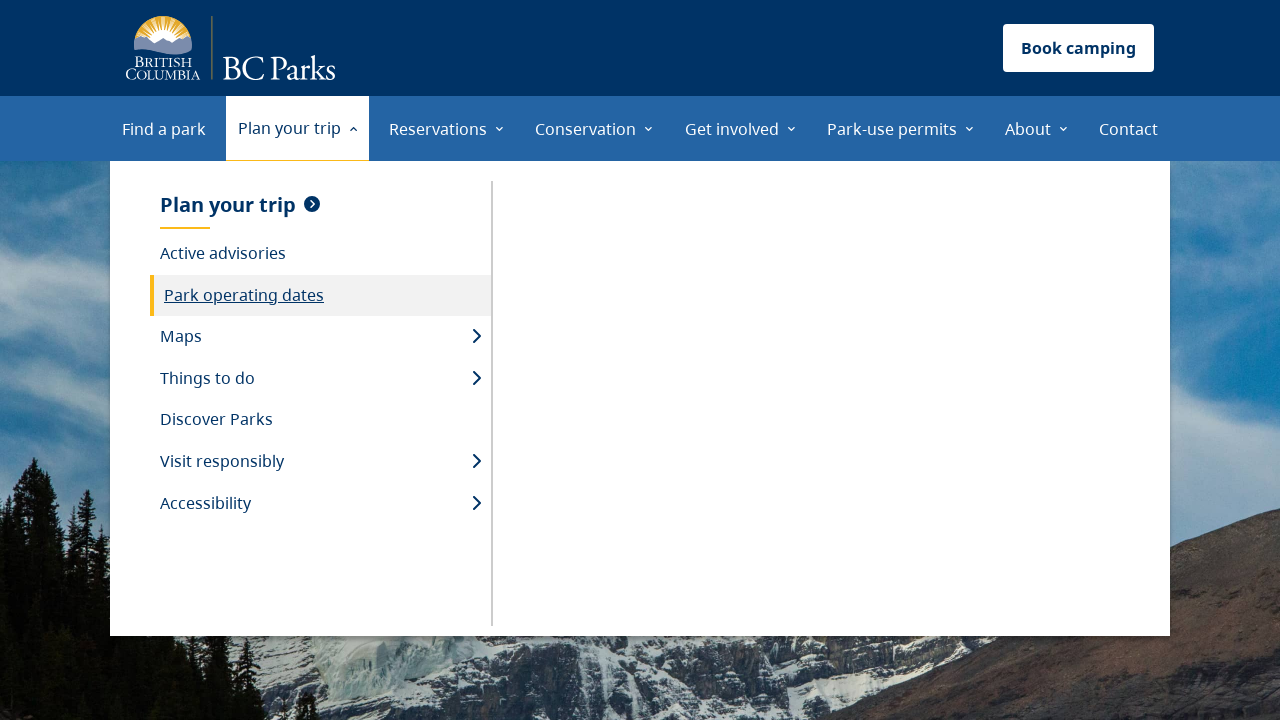

Clicked 'Adams Lake Park – Bush Creek' park link at (380, 360) on internal:role=link[name="Adams Lake Park – Bush Creek"i]
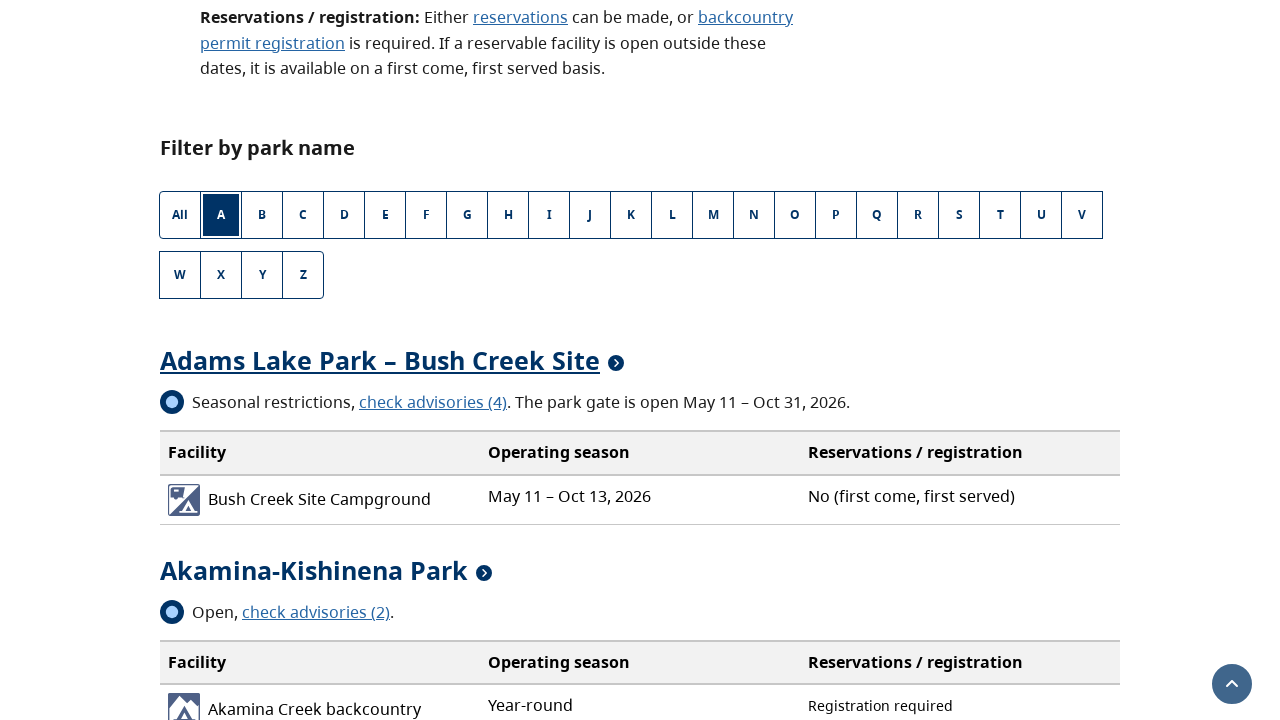

Verified URL is https://bcparks.ca/adams-lake-park-bush-creek-site/
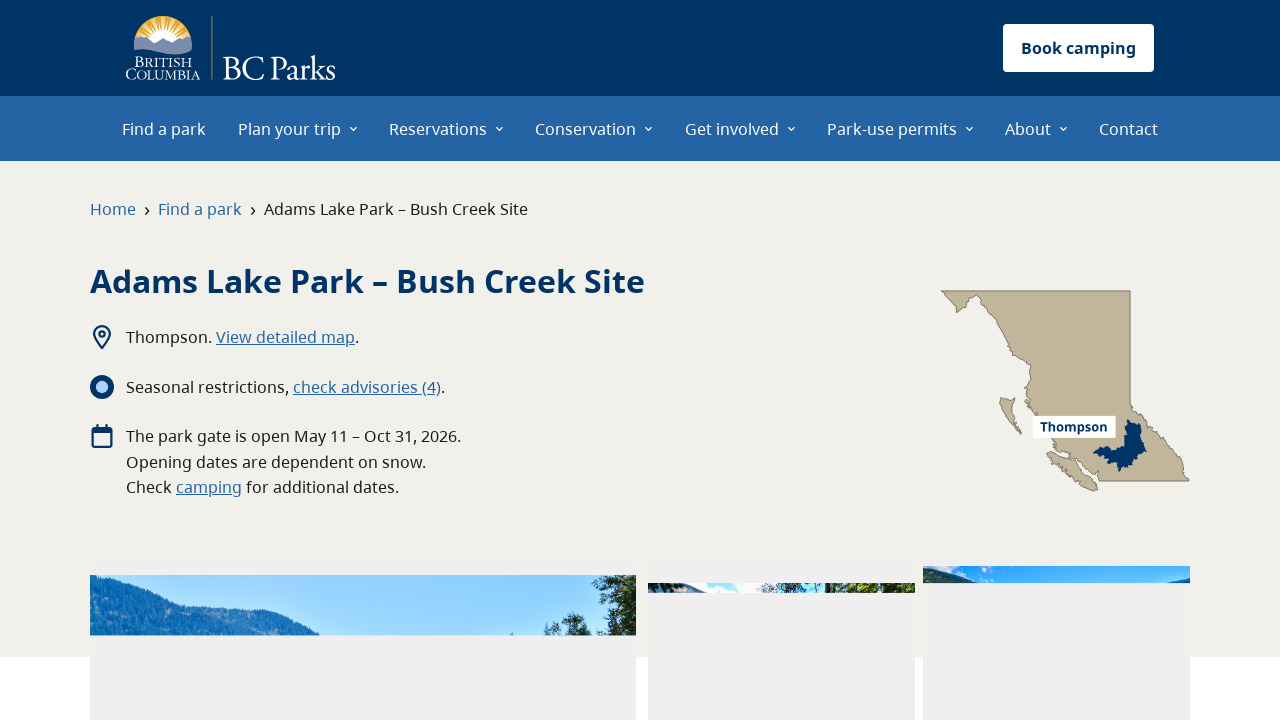

Verified page title is 'Adams Lake Park – Bush Creek Site | BC Parks'
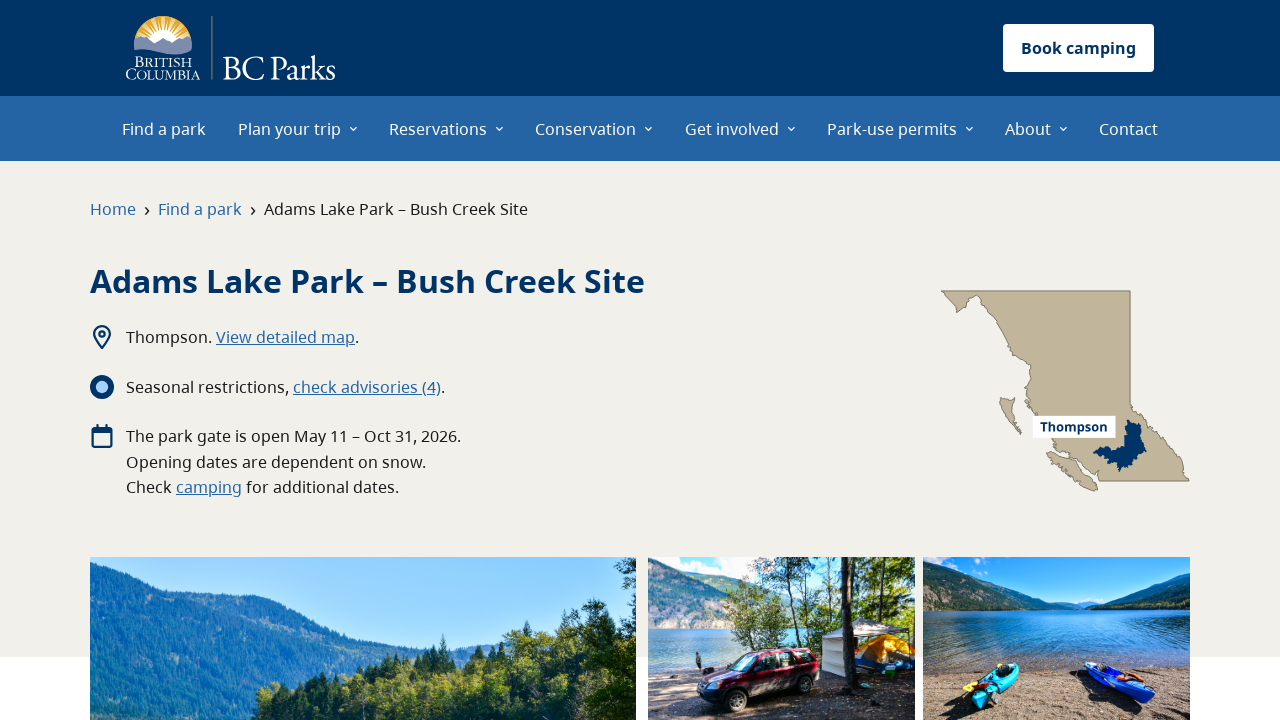

Verified page heading is 'Adams Lake Park – Bush Creek Site'
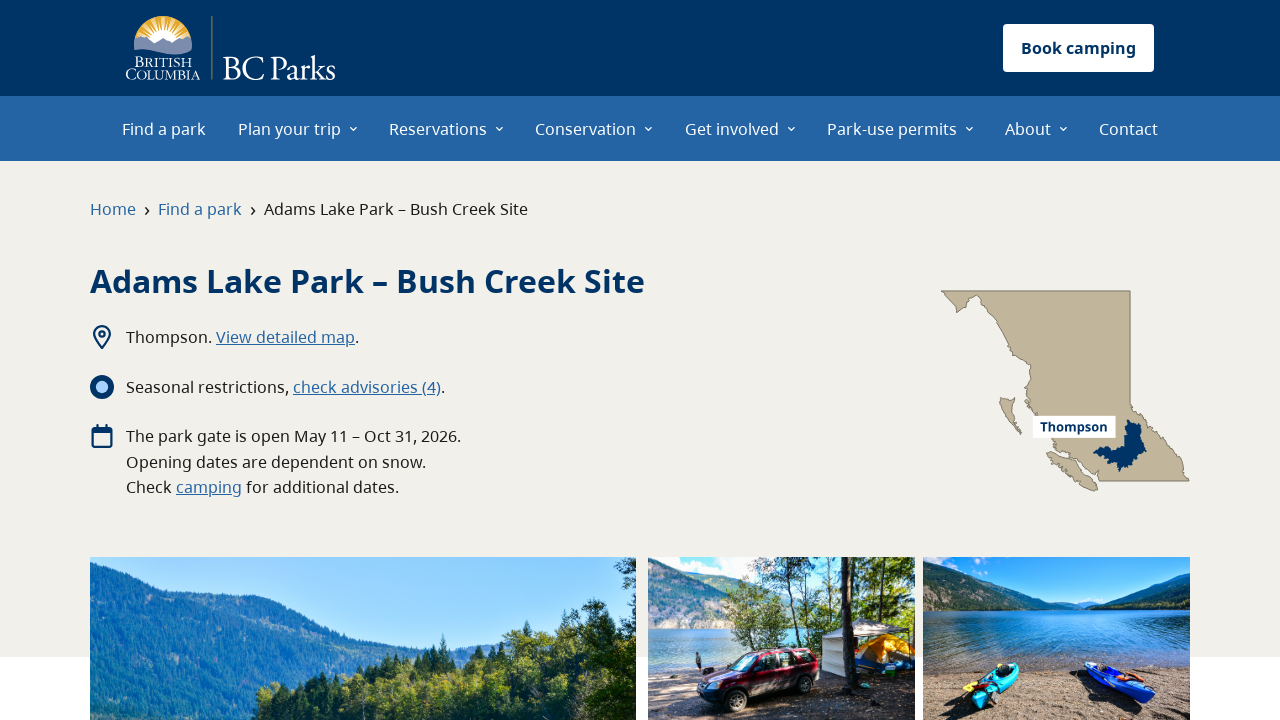

Navigated back to Park operating dates page
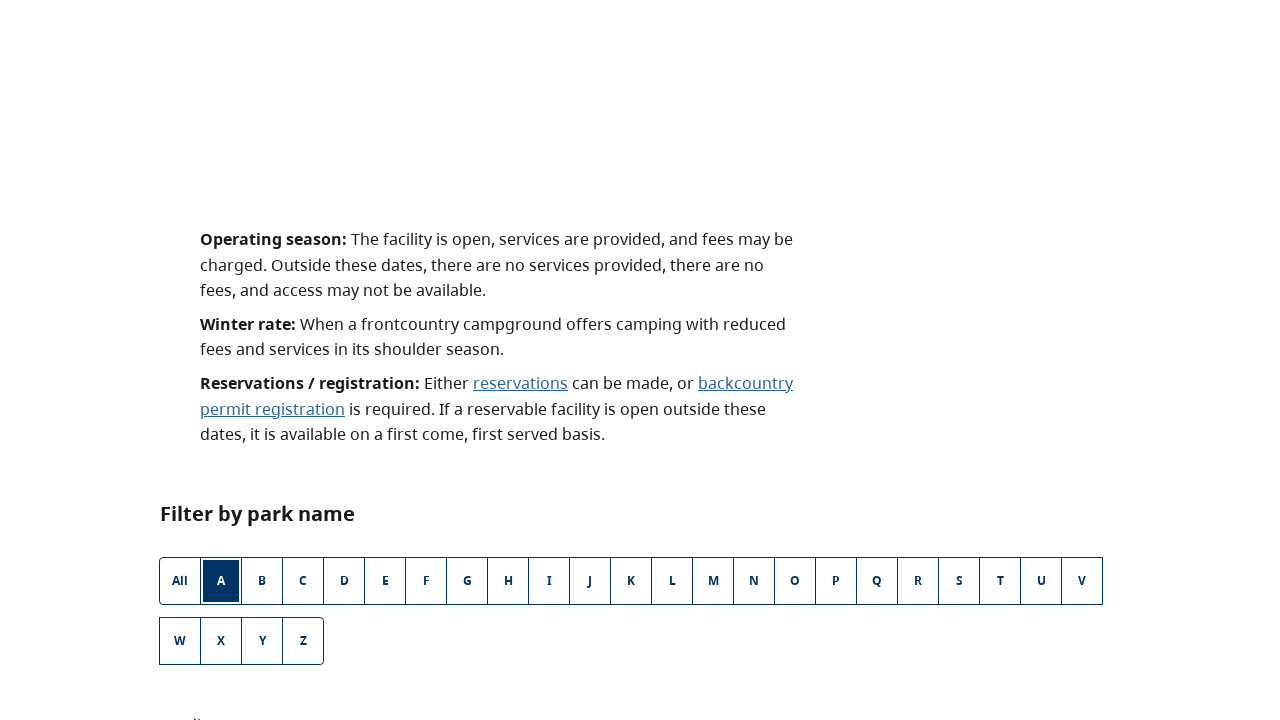

Clicked 'Akamina-Kishinena Park' park link at (314, 570) on internal:role=link[name="Akamina-Kishinena Park"i]
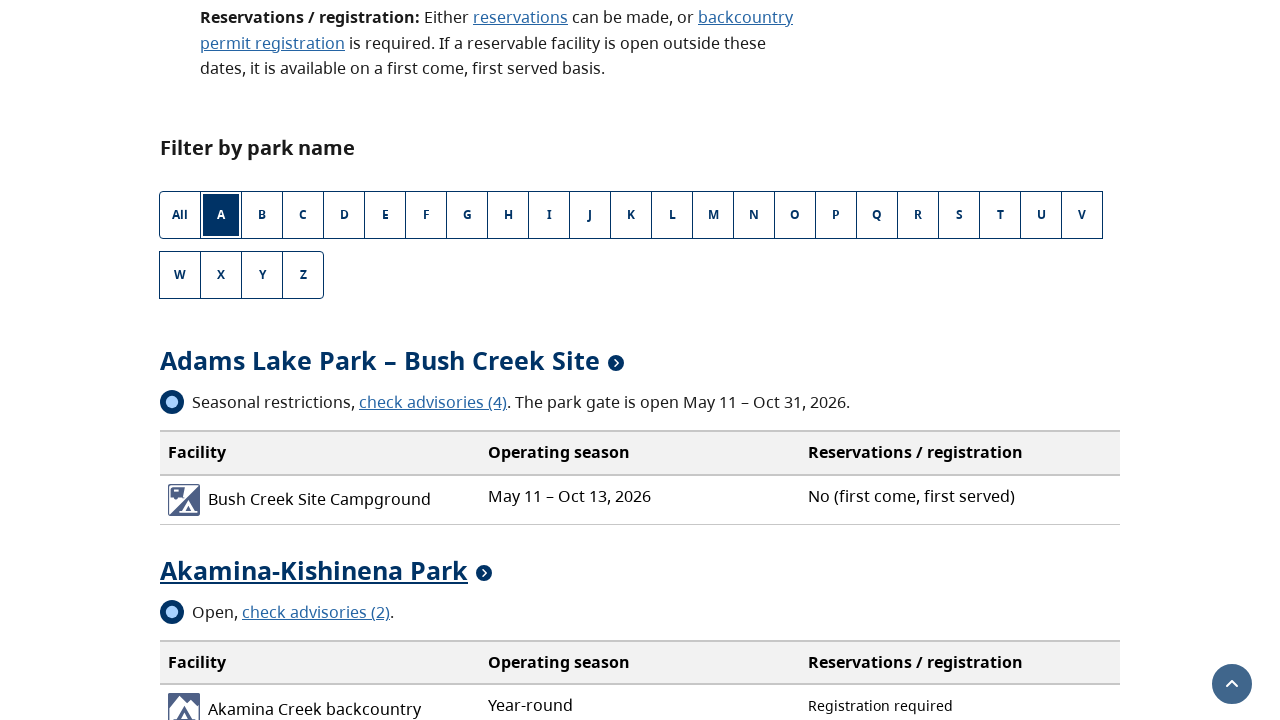

Verified URL is https://bcparks.ca/akamina-kishinena-park/
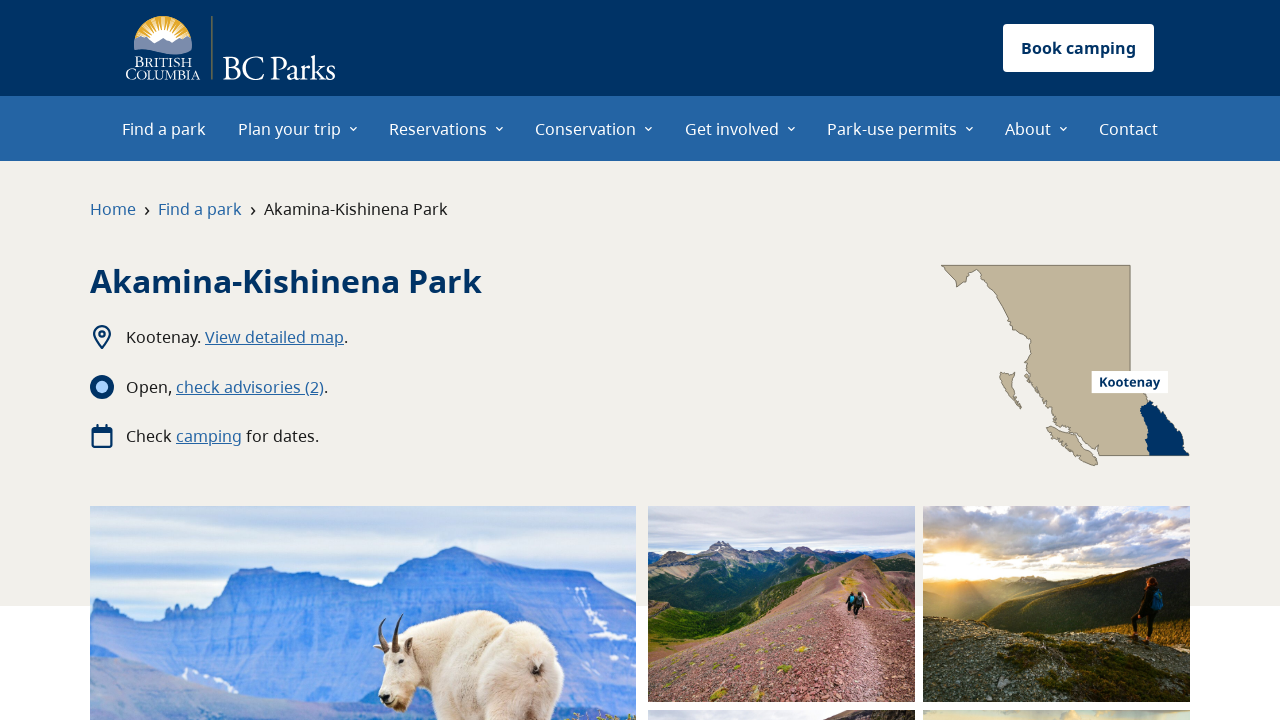

Verified page title is 'Akamina-Kishinena Park | BC Parks'
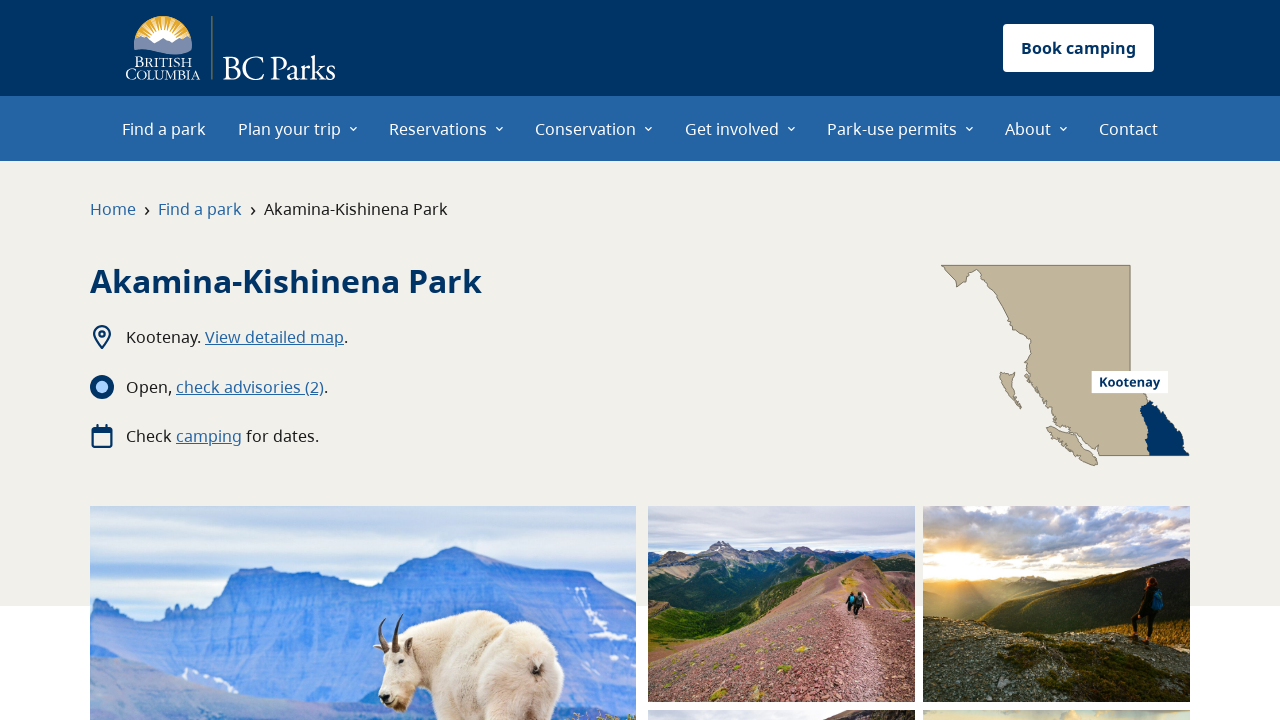

Verified page heading is 'Akamina-Kishinena Park'
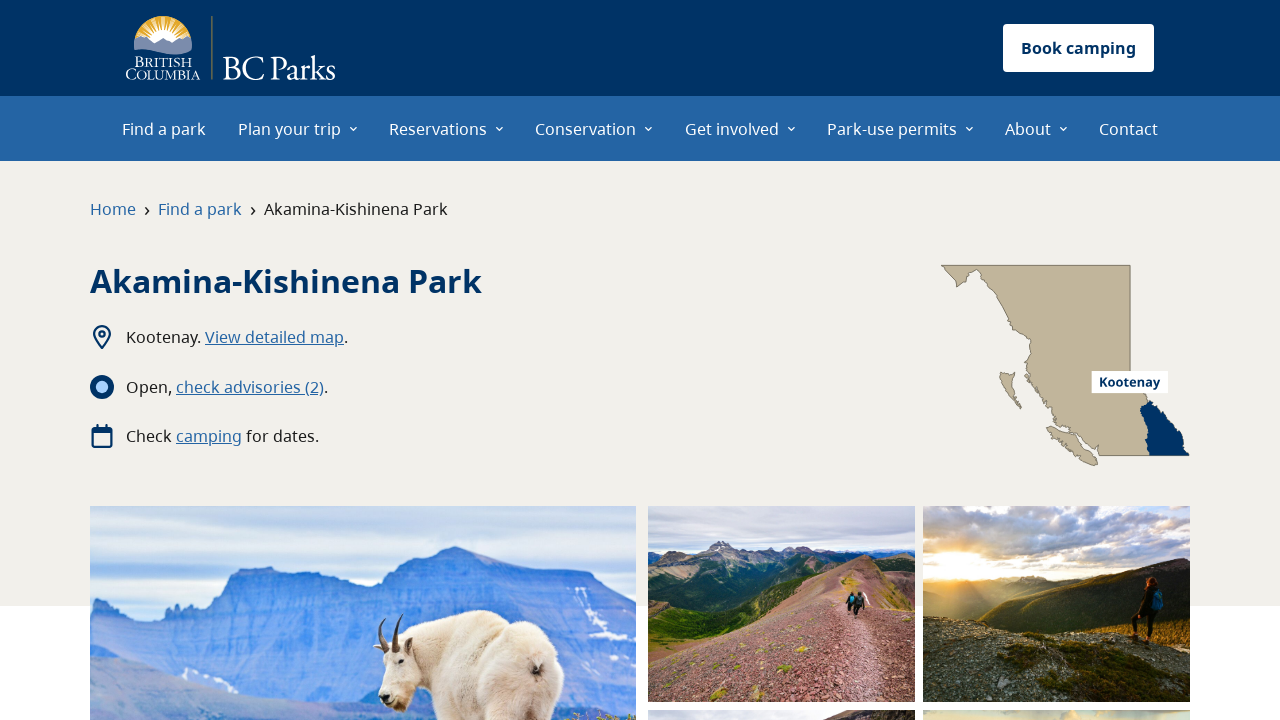

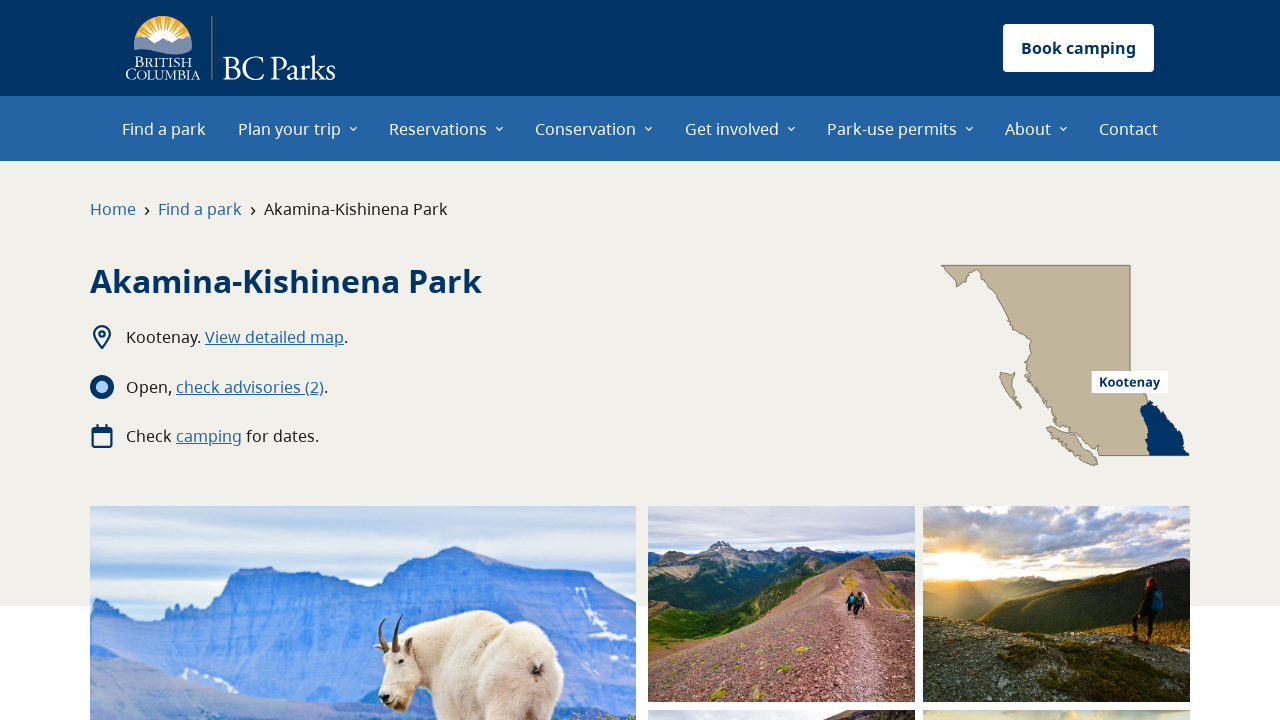